Tests browser window and tab handling functionality by opening new tabs and windows, switching between them, and verifying content

Starting URL: https://demoqa.com/

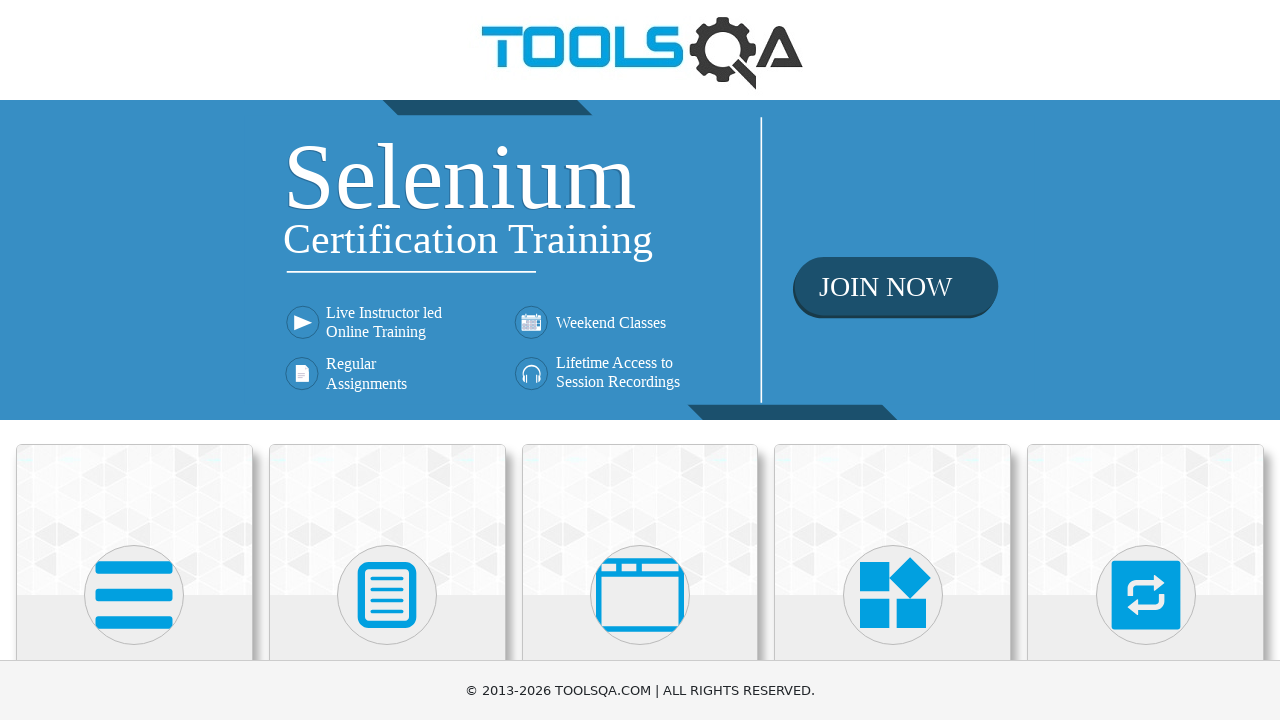

Scrolled down 500px to make elements visible
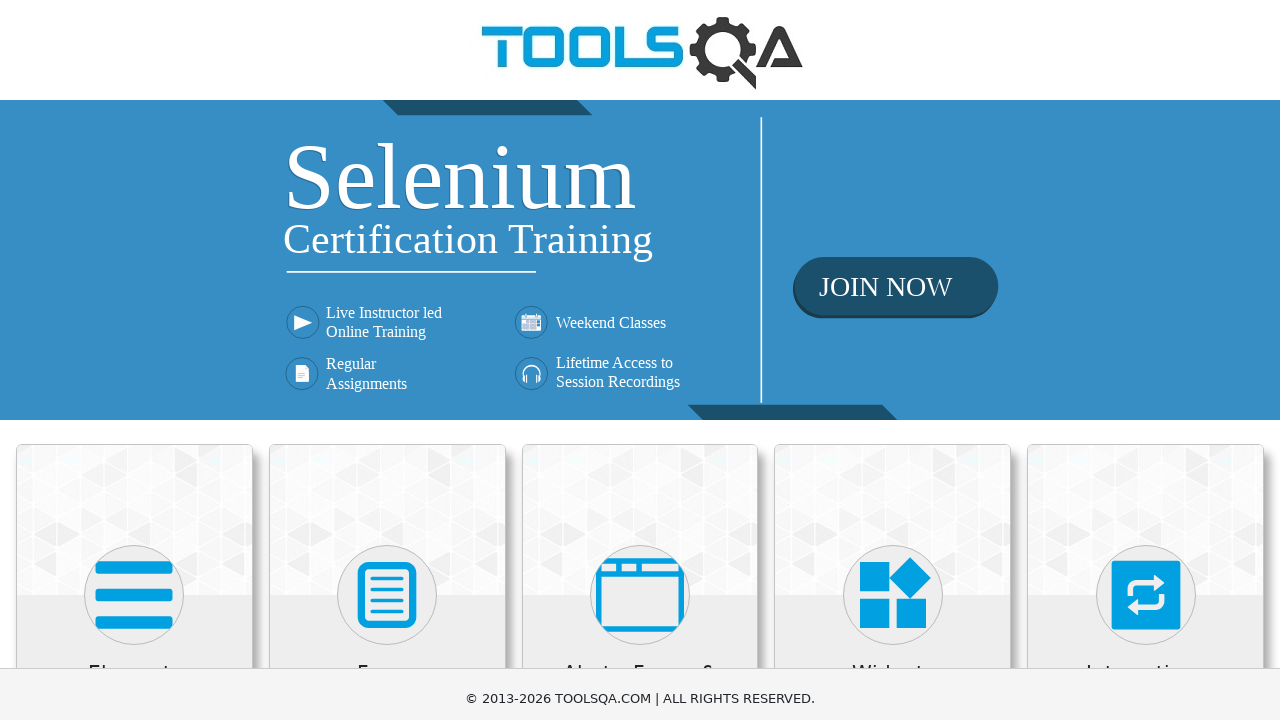

Clicked on 'Alerts, Frame & Windows' section at (640, 185) on xpath=//h5[text()='Alerts, Frame & Windows']
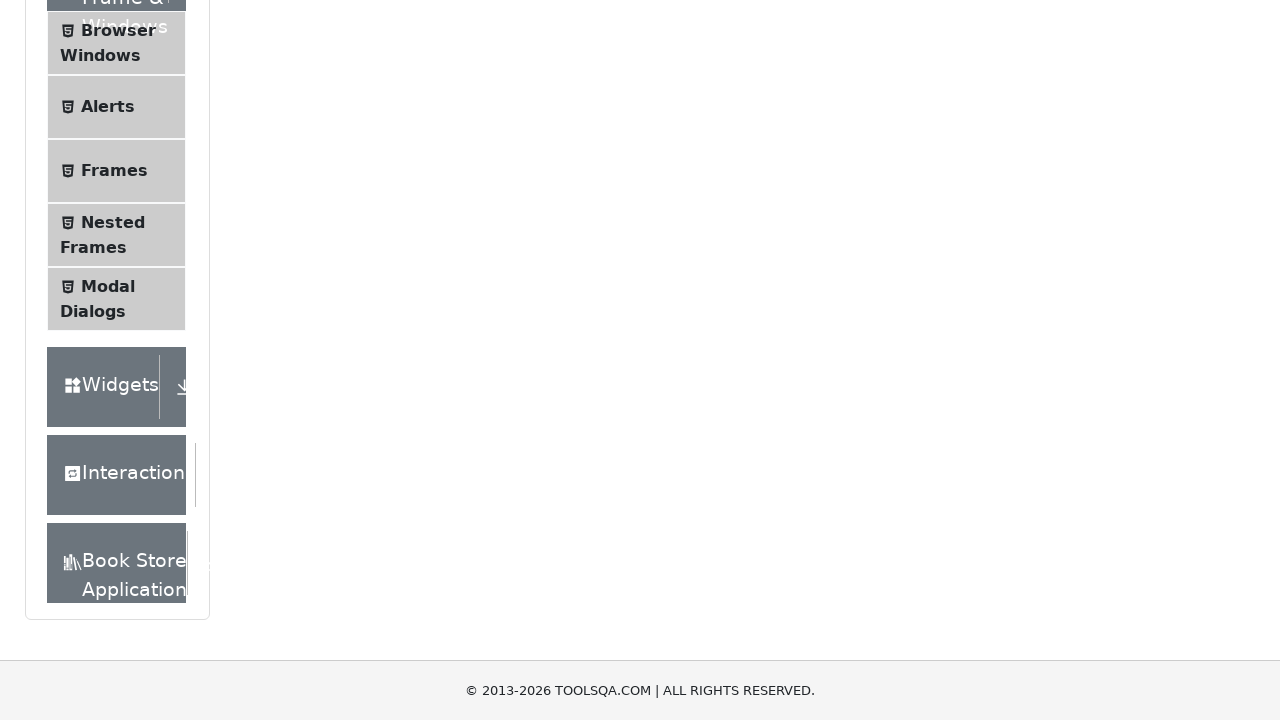

Clicked on 'Browser Windows' menu item at (118, 30) on xpath=//span[text()='Browser Windows']
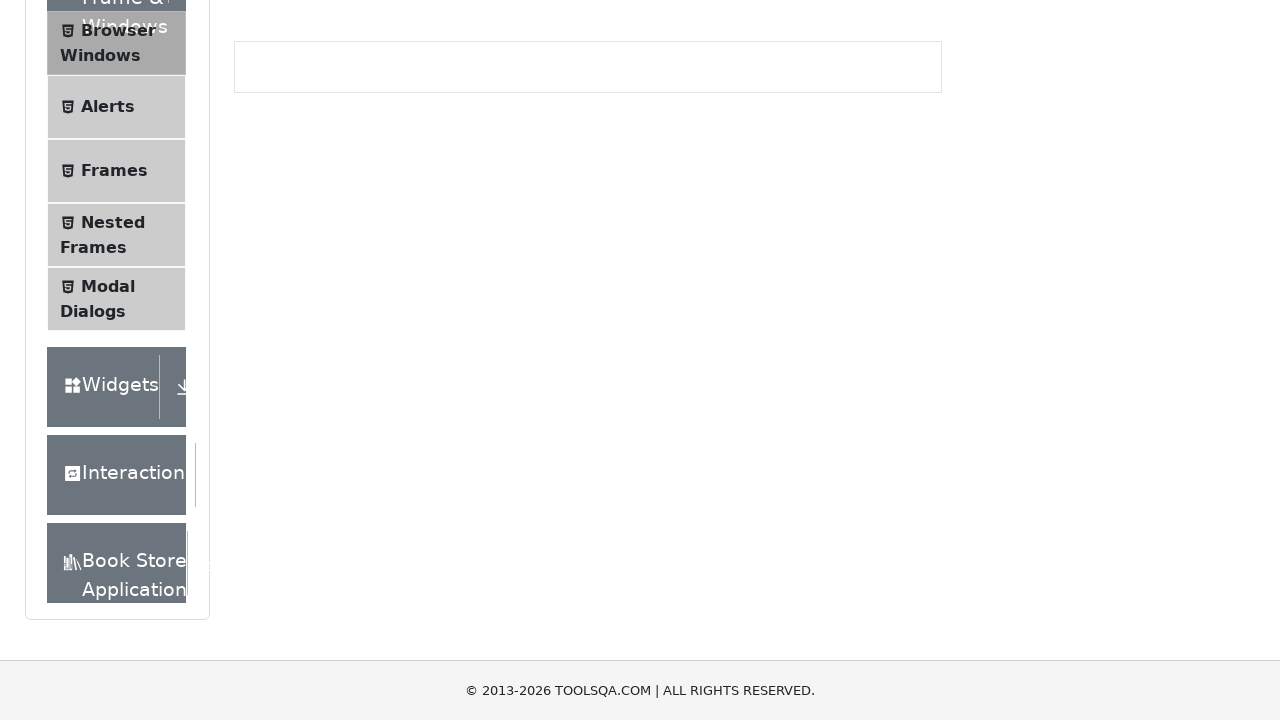

Opened new tab by clicking tab button at (280, 242) on #tabButton
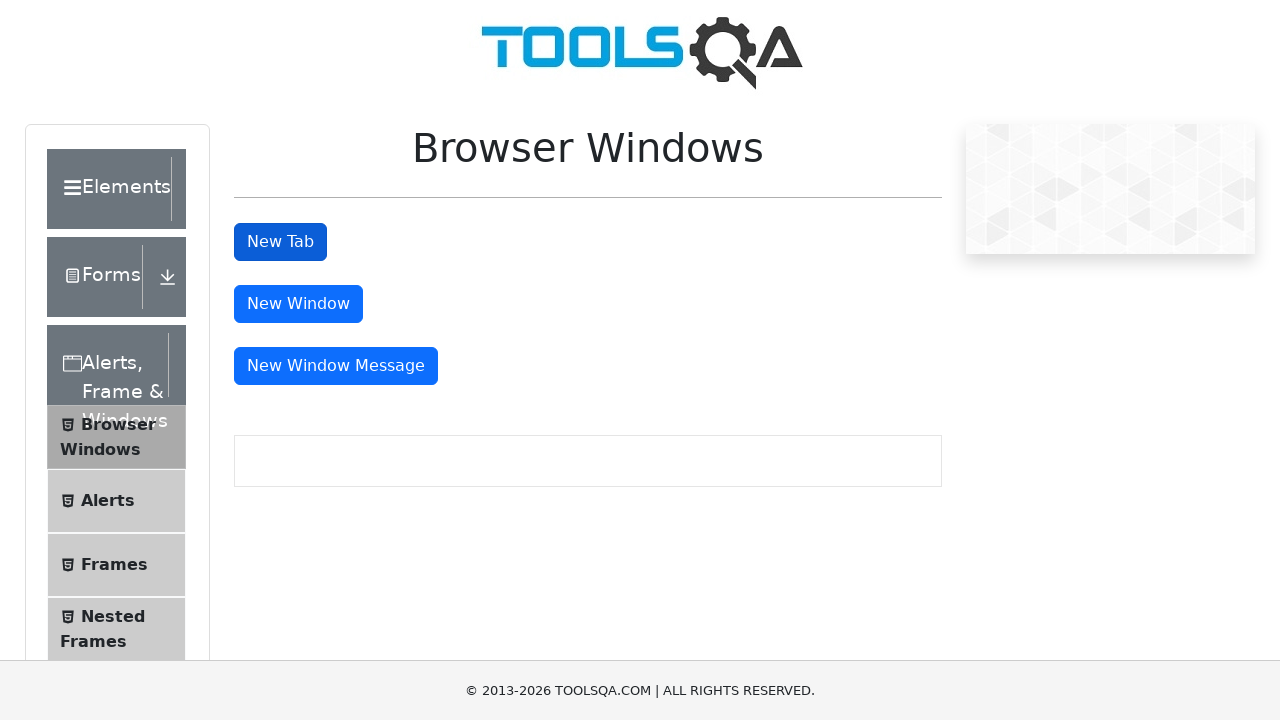

Verified sample heading loaded in new tab
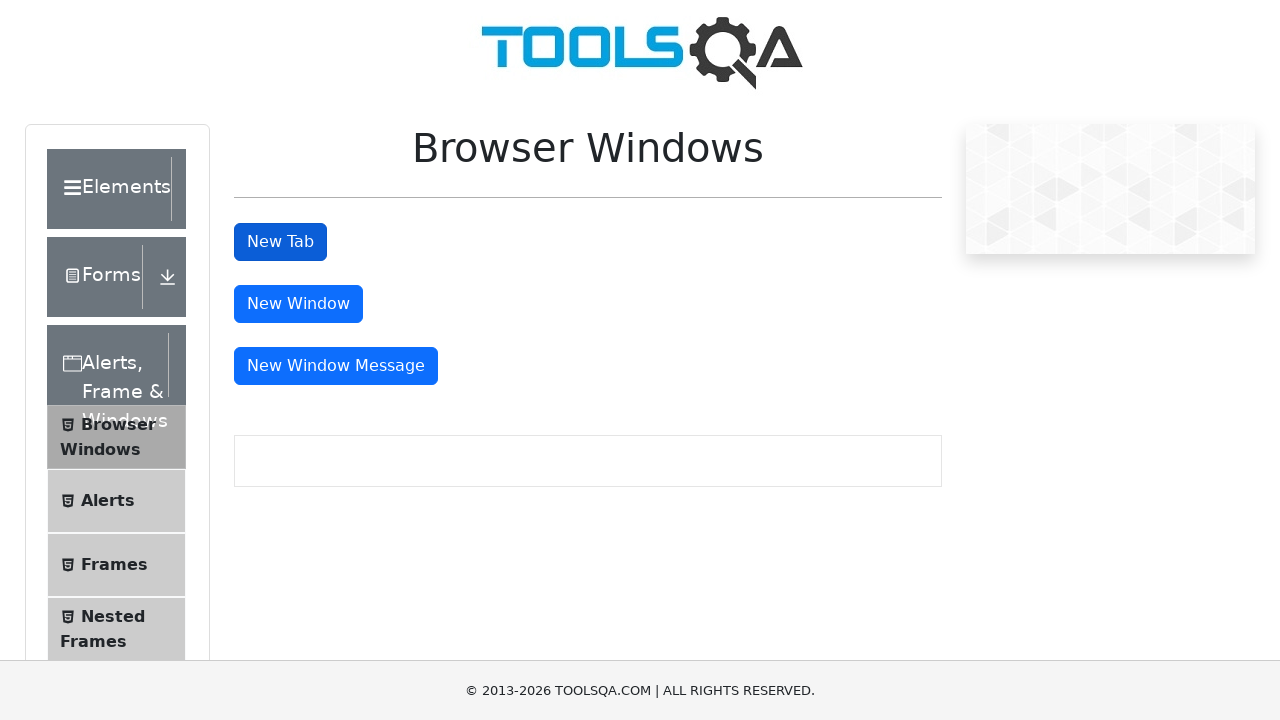

Closed new tab
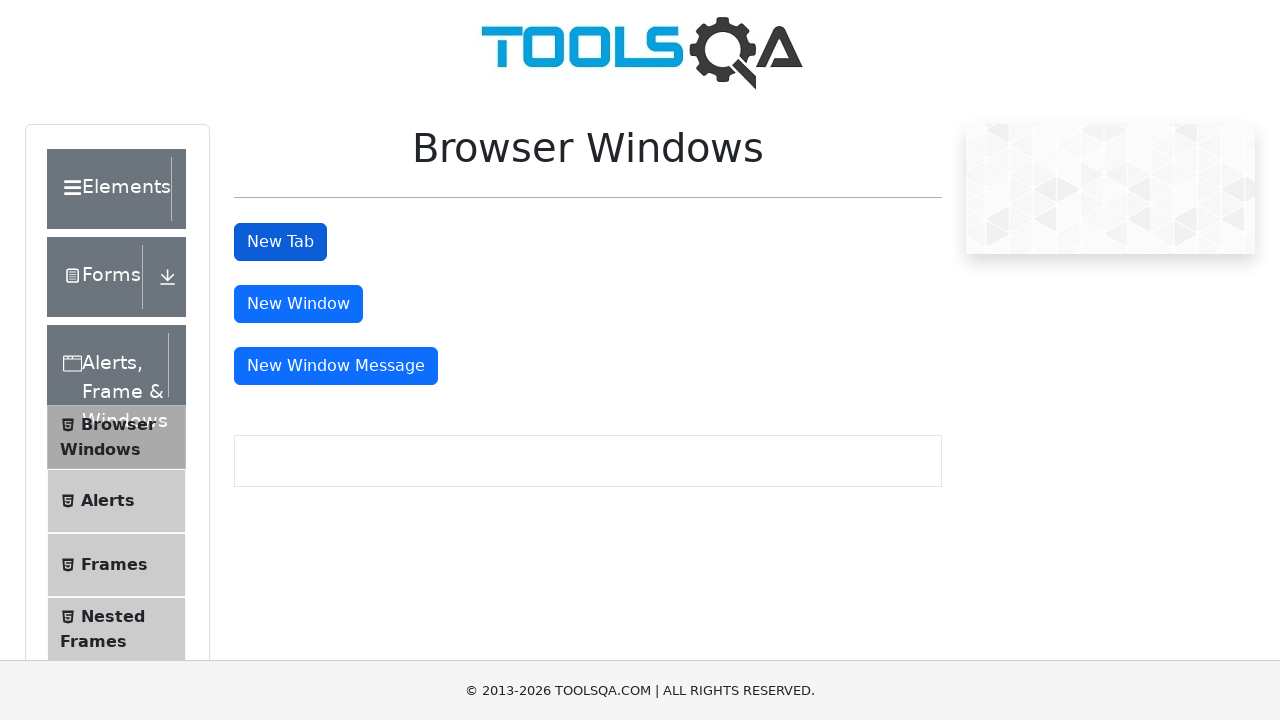

Opened new window by clicking window button at (298, 304) on #windowButton
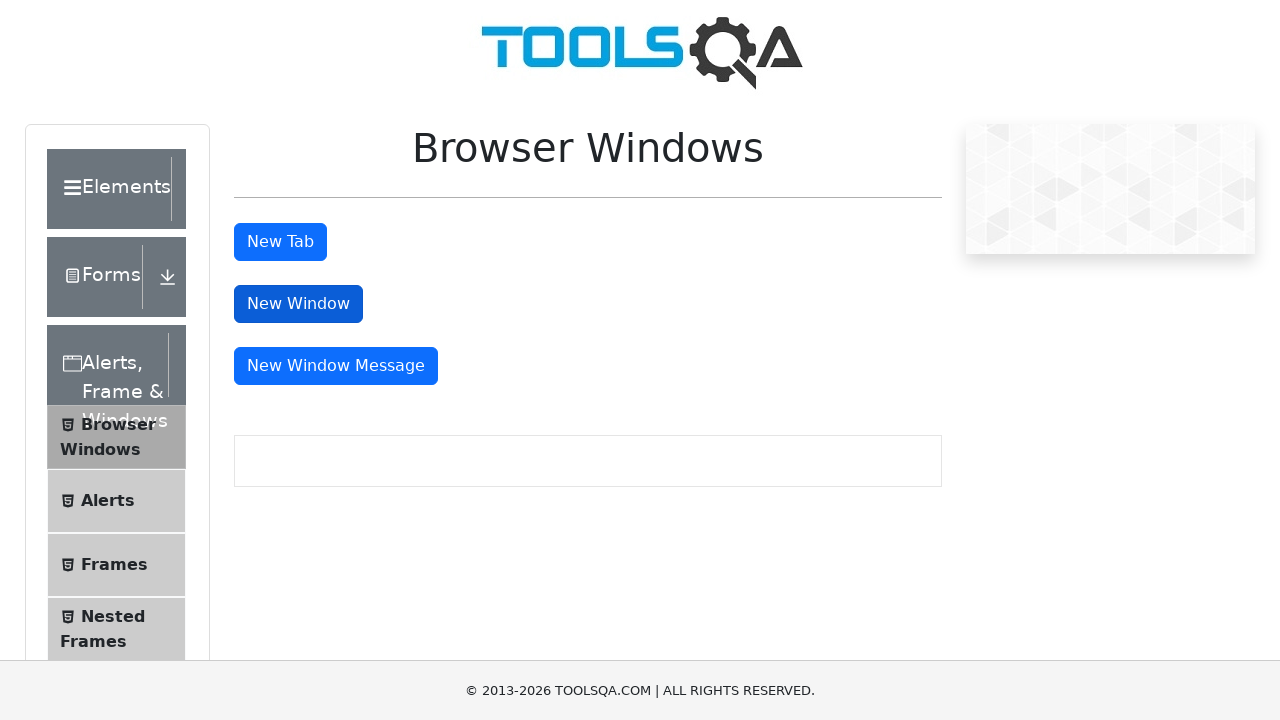

Verified sample heading loaded in new window
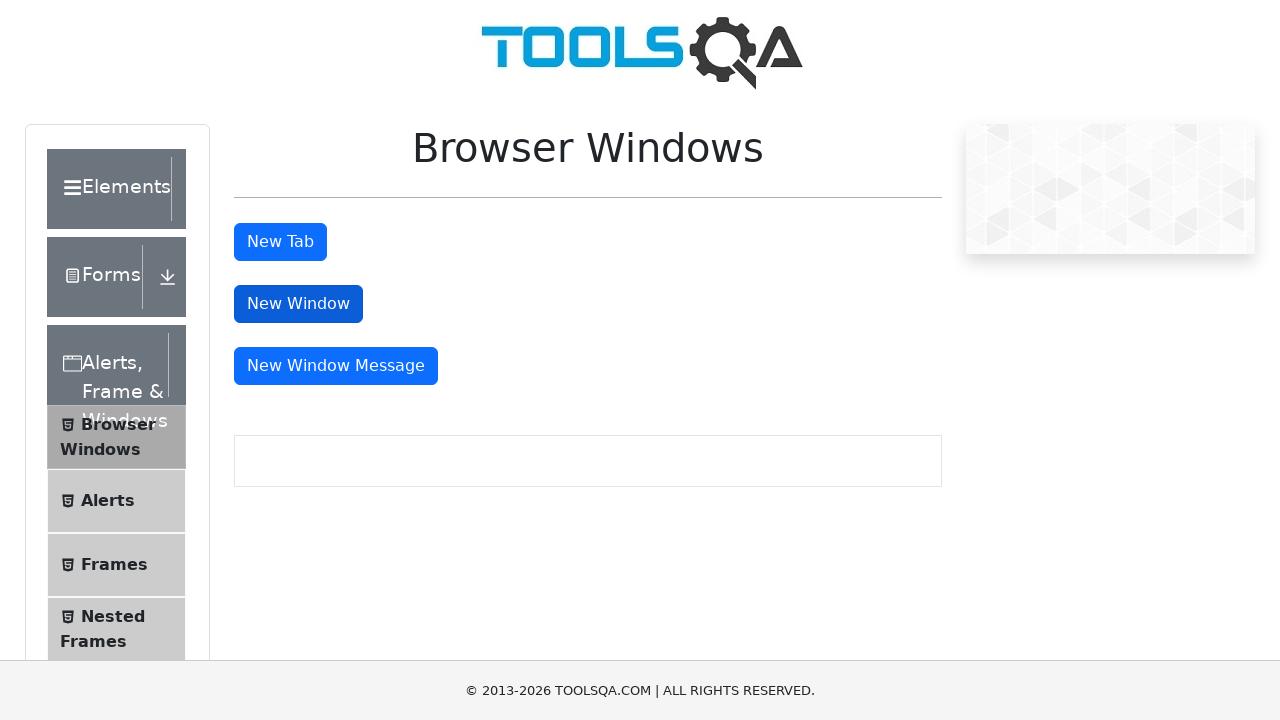

Closed new window
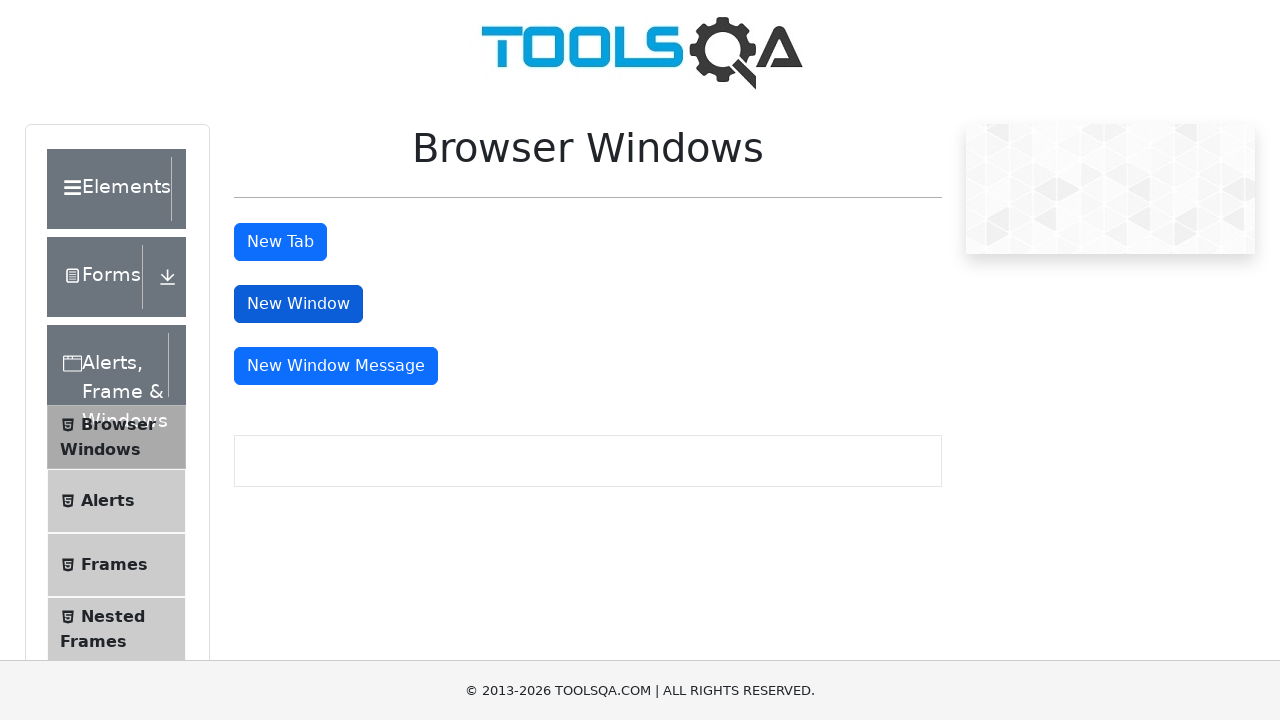

Opened message window by clicking message window button at (336, 366) on #messageWindowButton
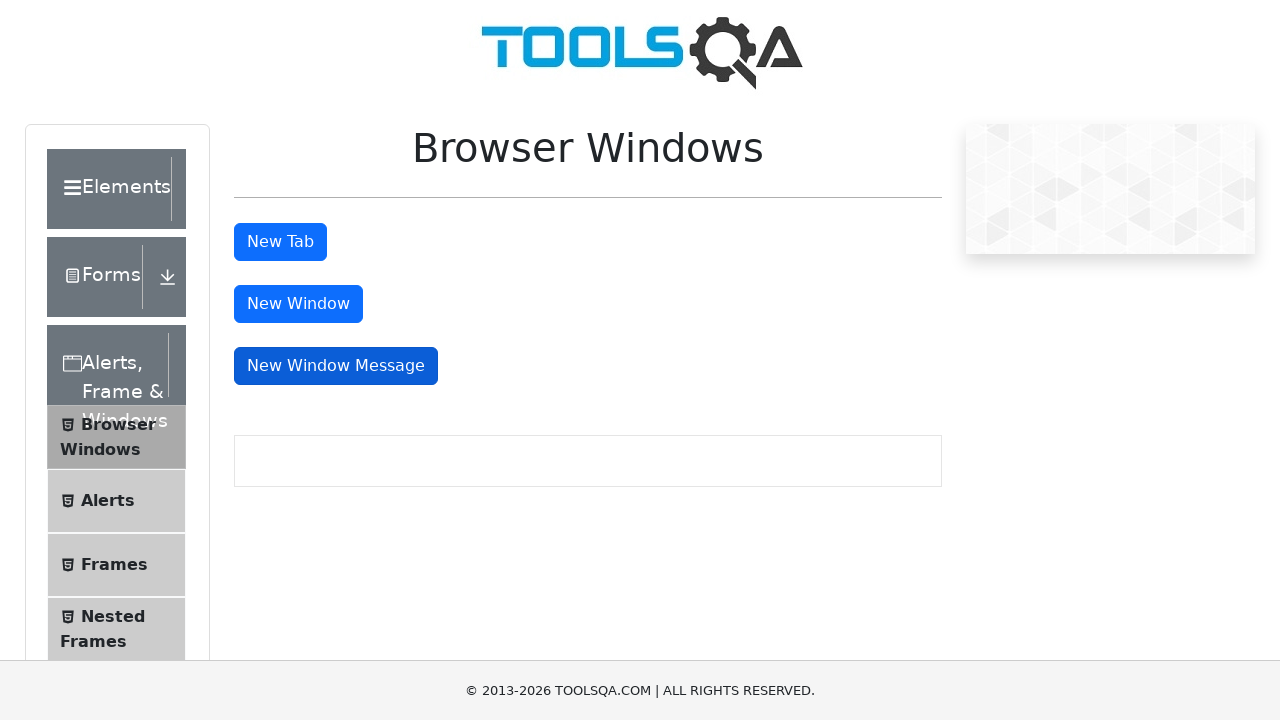

Closed message window
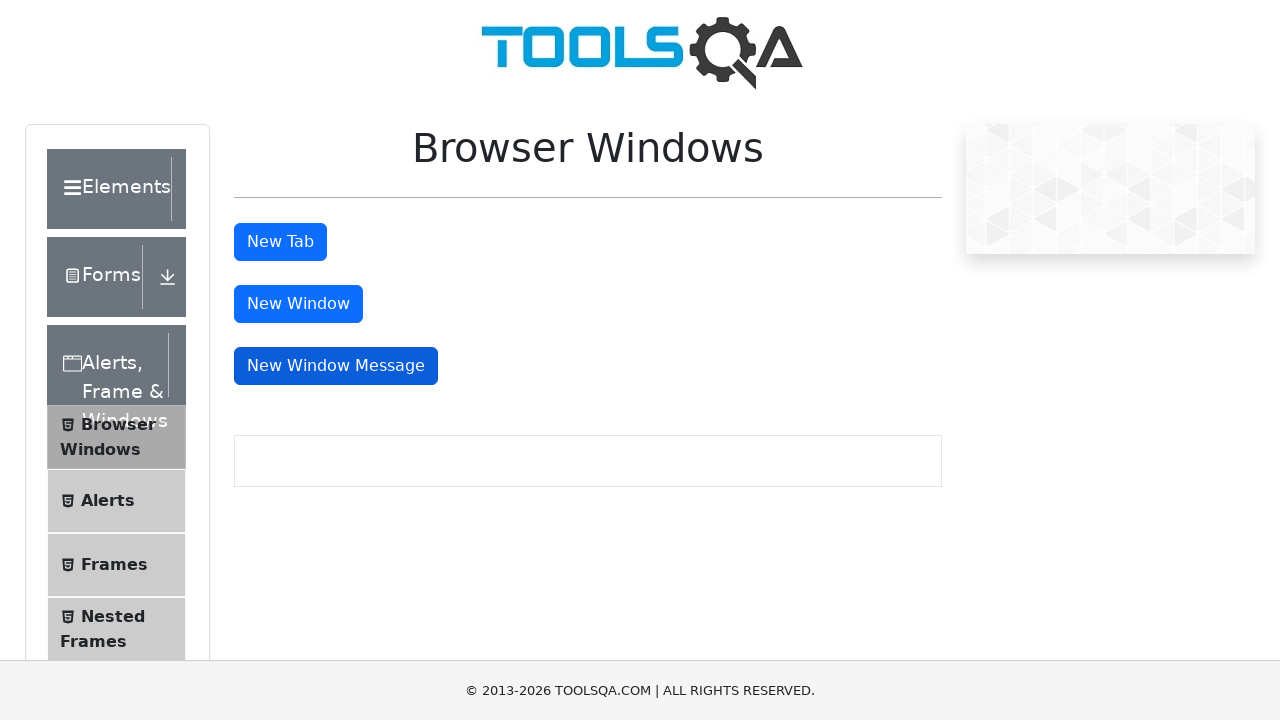

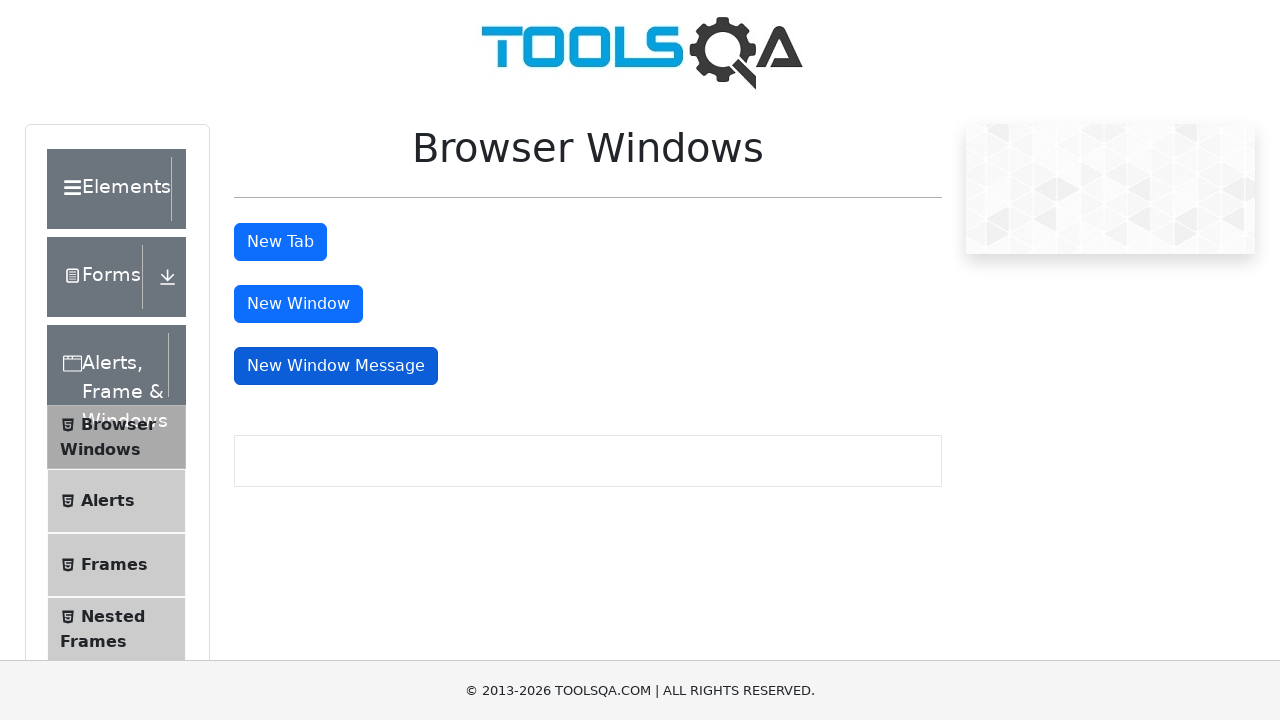